Tests jQuery UI datepicker by opening the calendar and selecting a specific day (15) of the current month, then validates the date appears in the input field

Starting URL: https://jqueryui.com/datepicker/

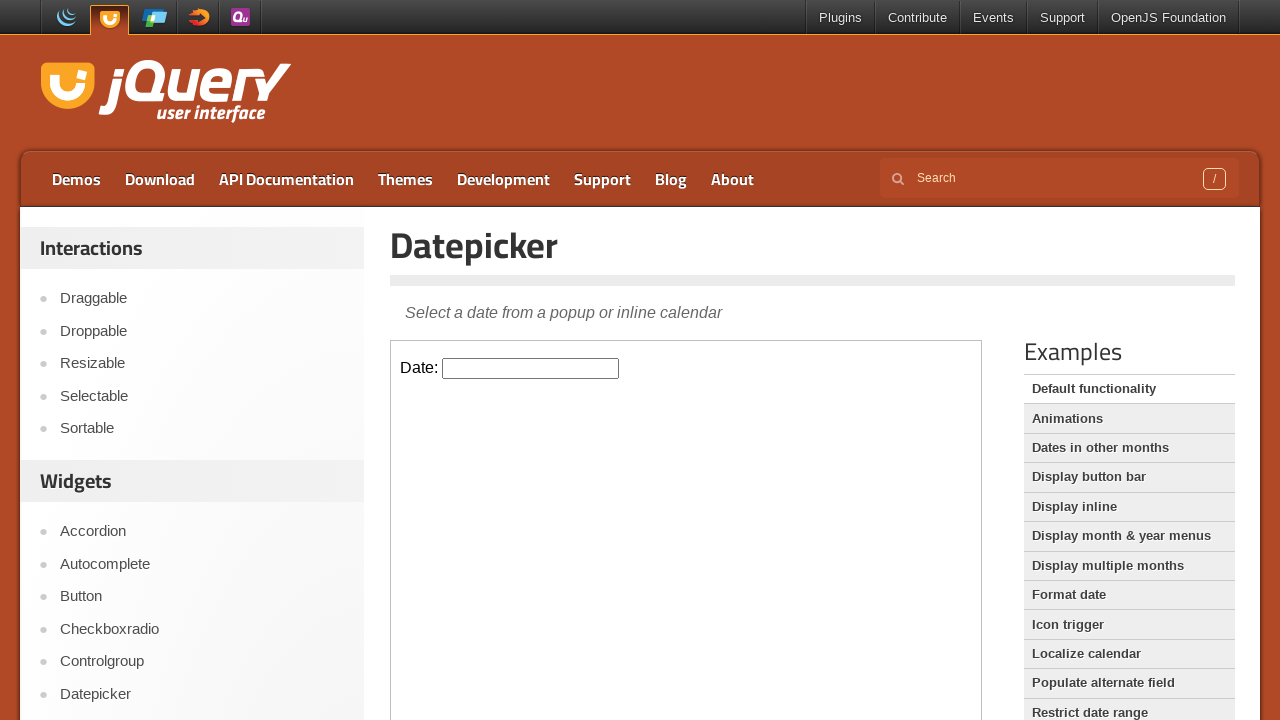

Located the demo iframe
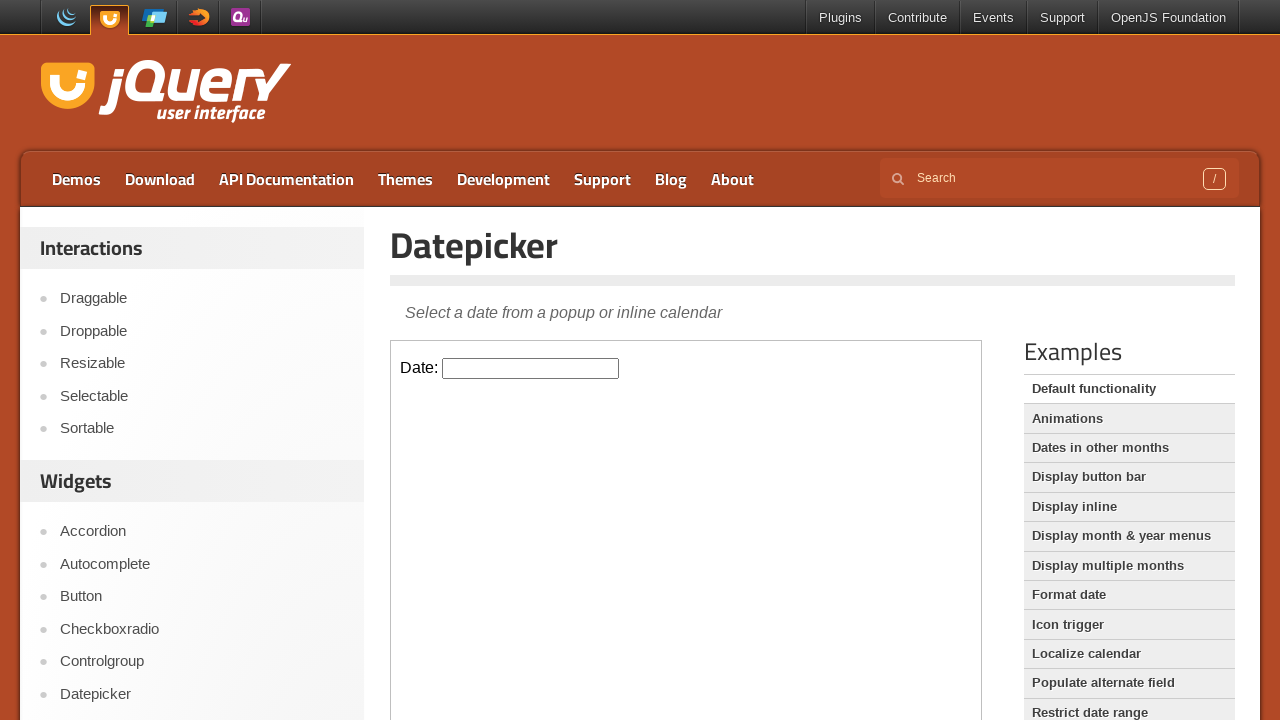

Clicked on the datepicker input to open the calendar at (531, 368) on .demo-frame >> internal:control=enter-frame >> #datepicker
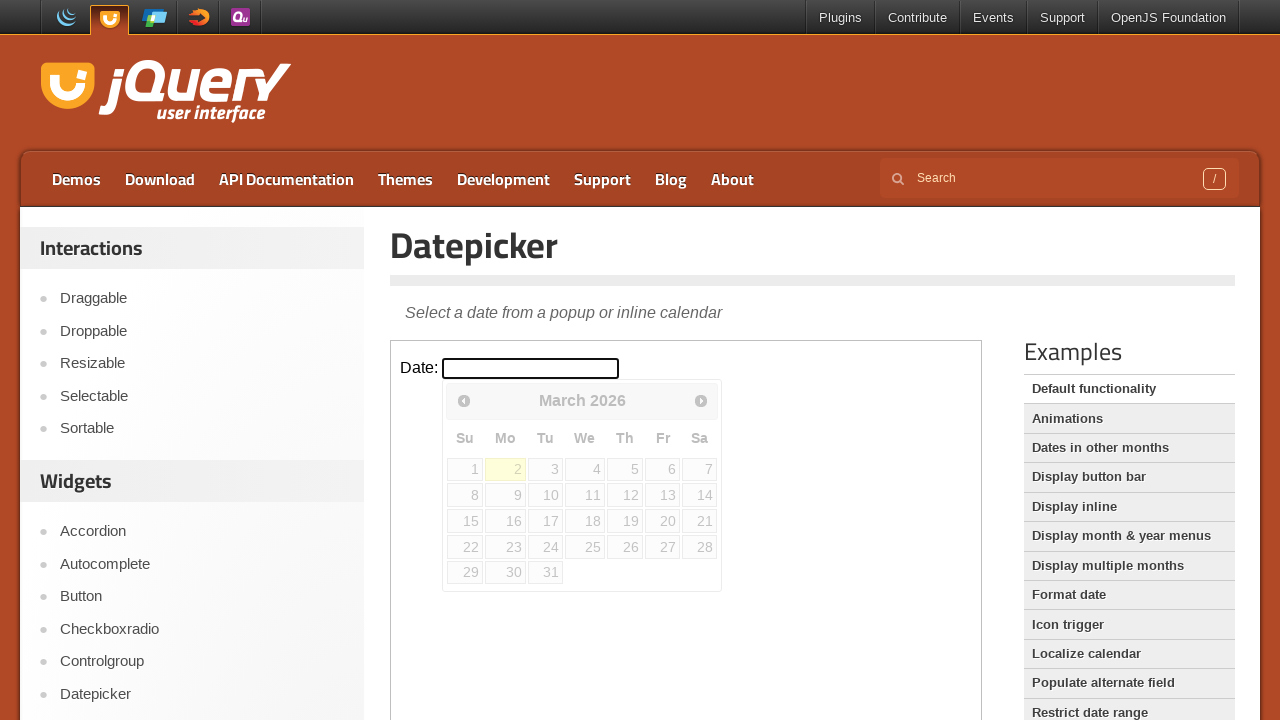

Selected day 15 from the calendar at (465, 521) on .demo-frame >> internal:control=enter-frame >> table.ui-datepicker-calendar a:te
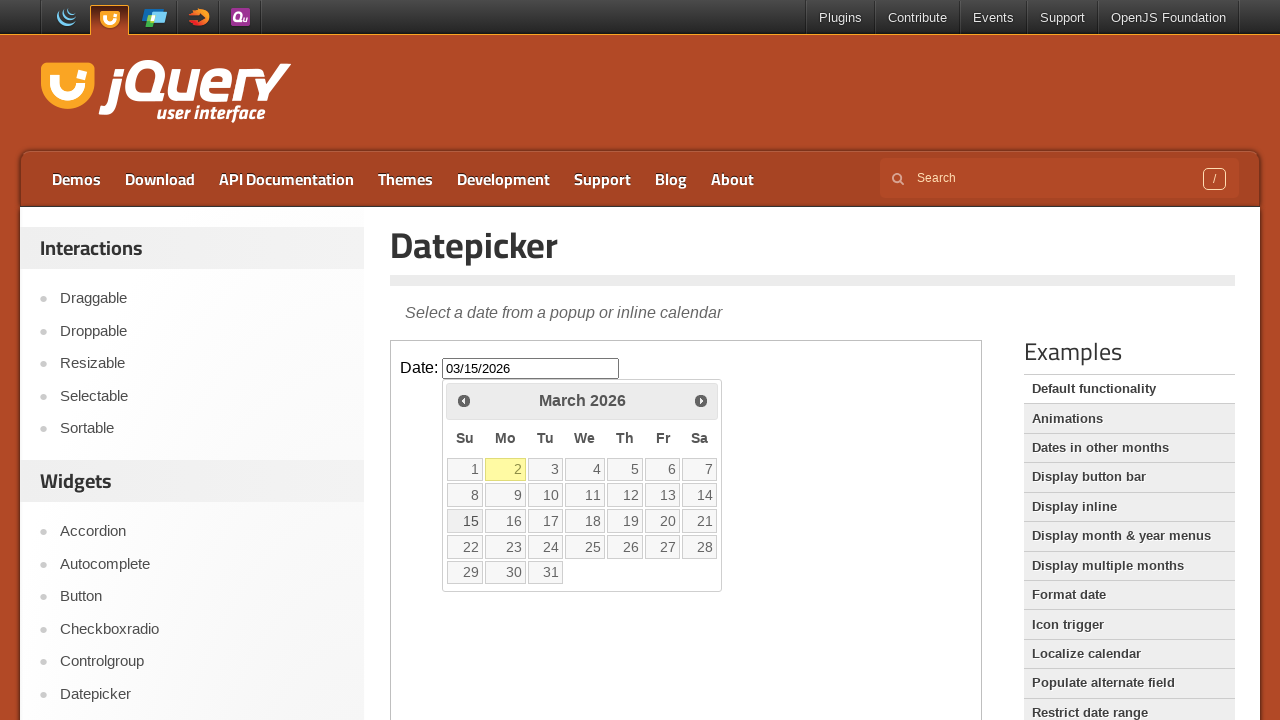

Retrieved the input field value after date selection
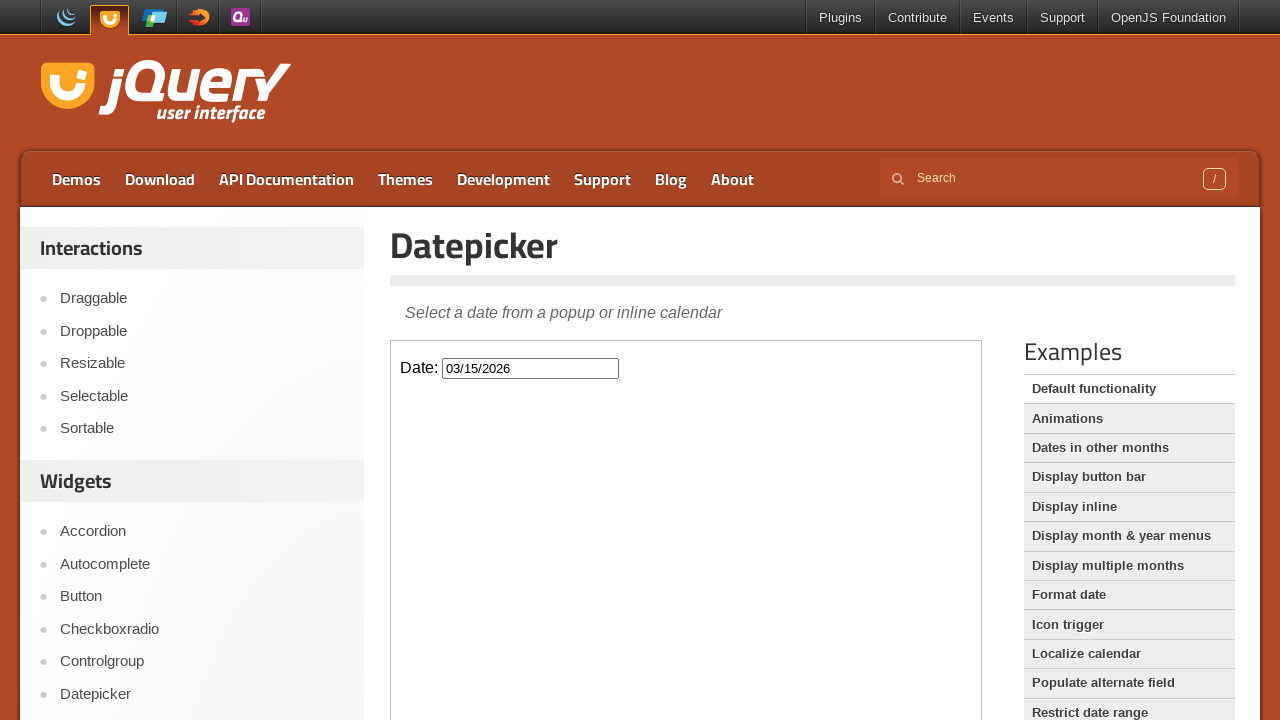

Verified that the selected day '15' appears in the date input field
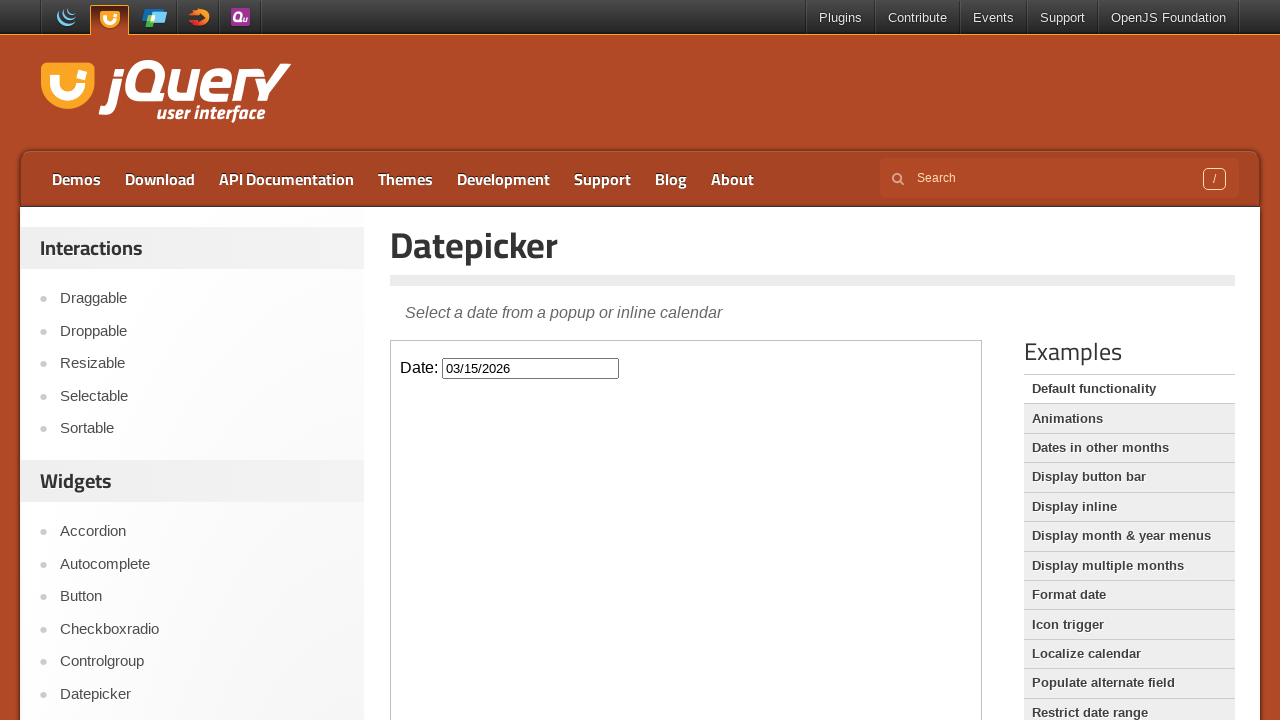

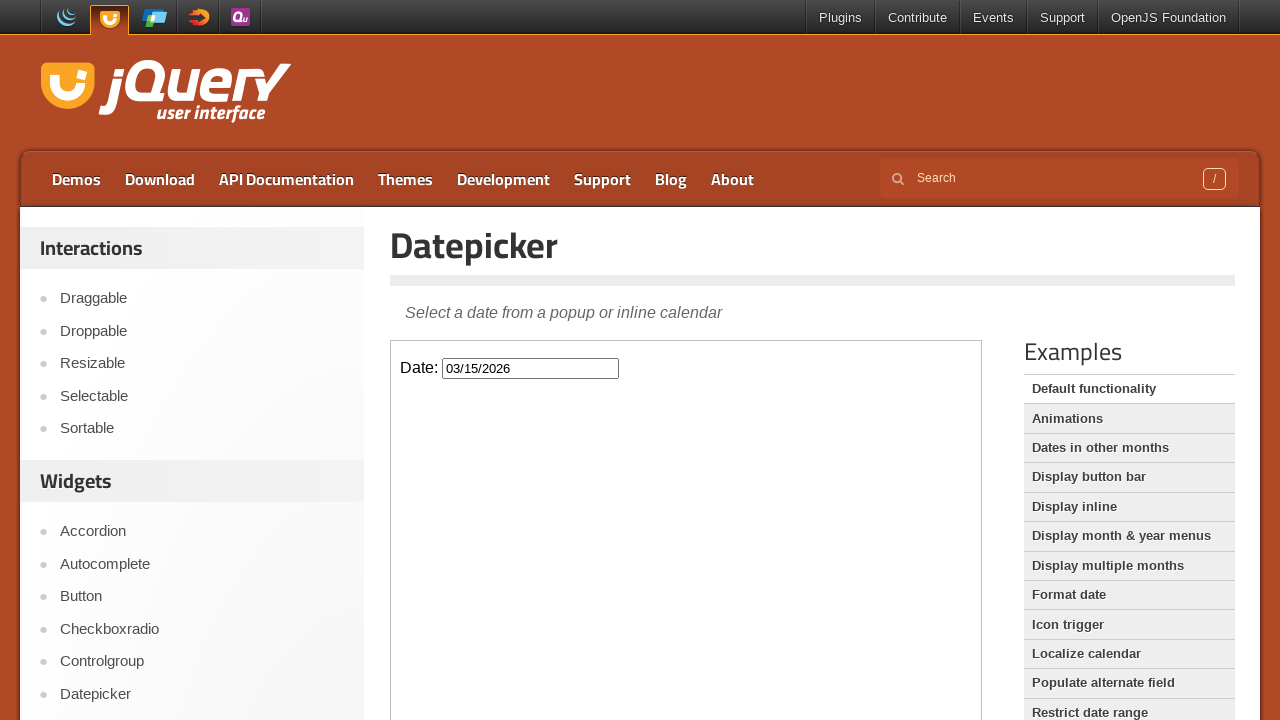